Tests downloading a file by clicking on the first file link on the download page.

Starting URL: https://the-internet.herokuapp.com/download

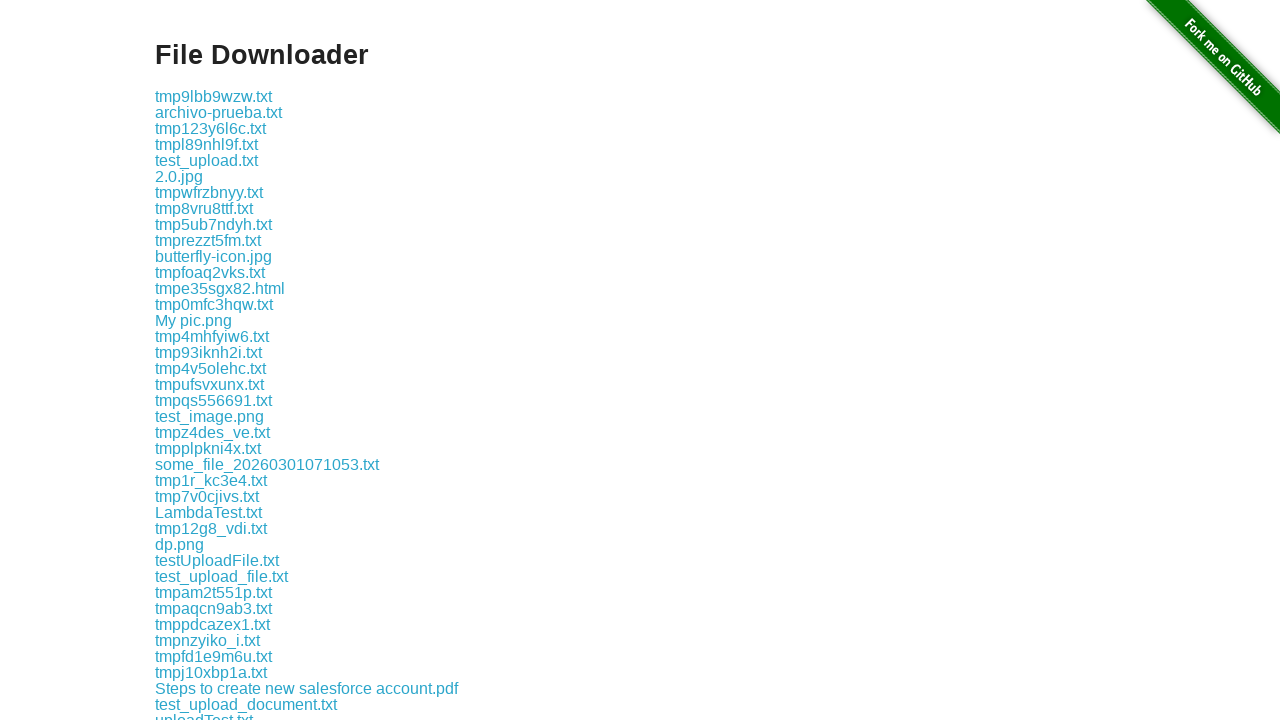

Clicked on the first file link to initiate download at (214, 96) on xpath=//*[@id='content']/div/a[1]
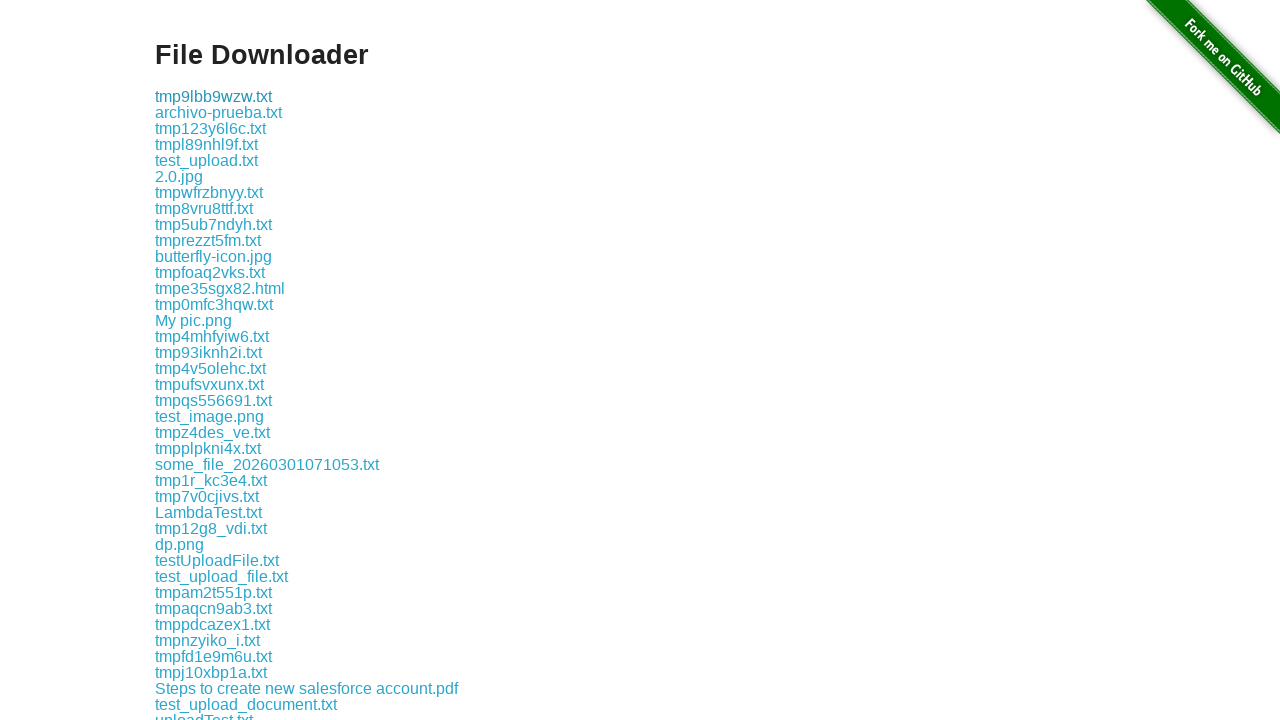

Waited 2 seconds for download to initiate
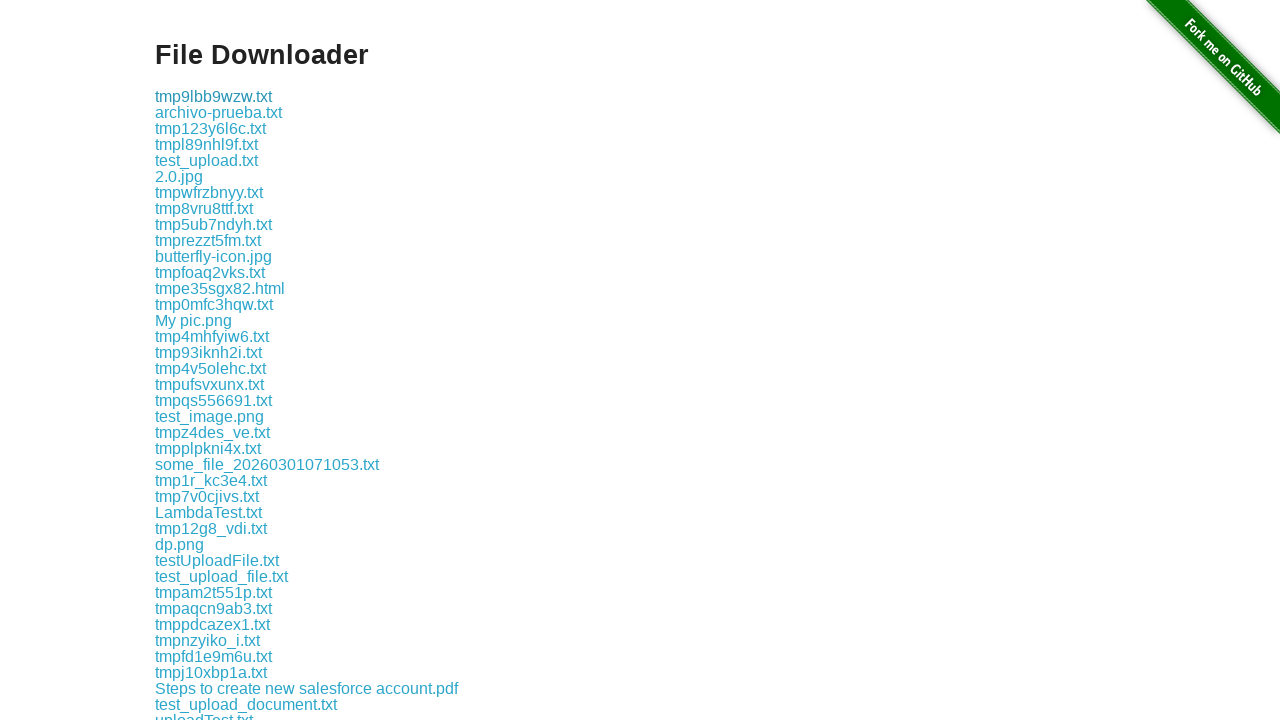

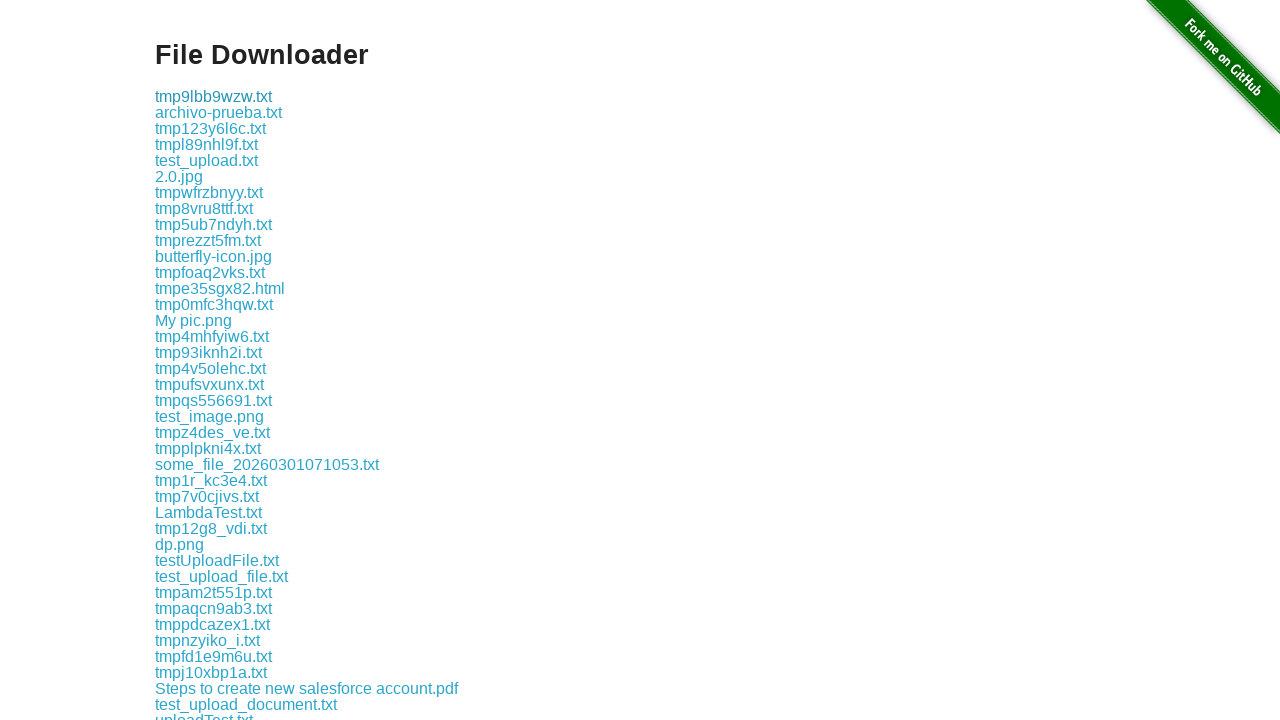